Clicks on the Wish List link in the header

Starting URL: https://bearstore-testsite.smartbear.com/

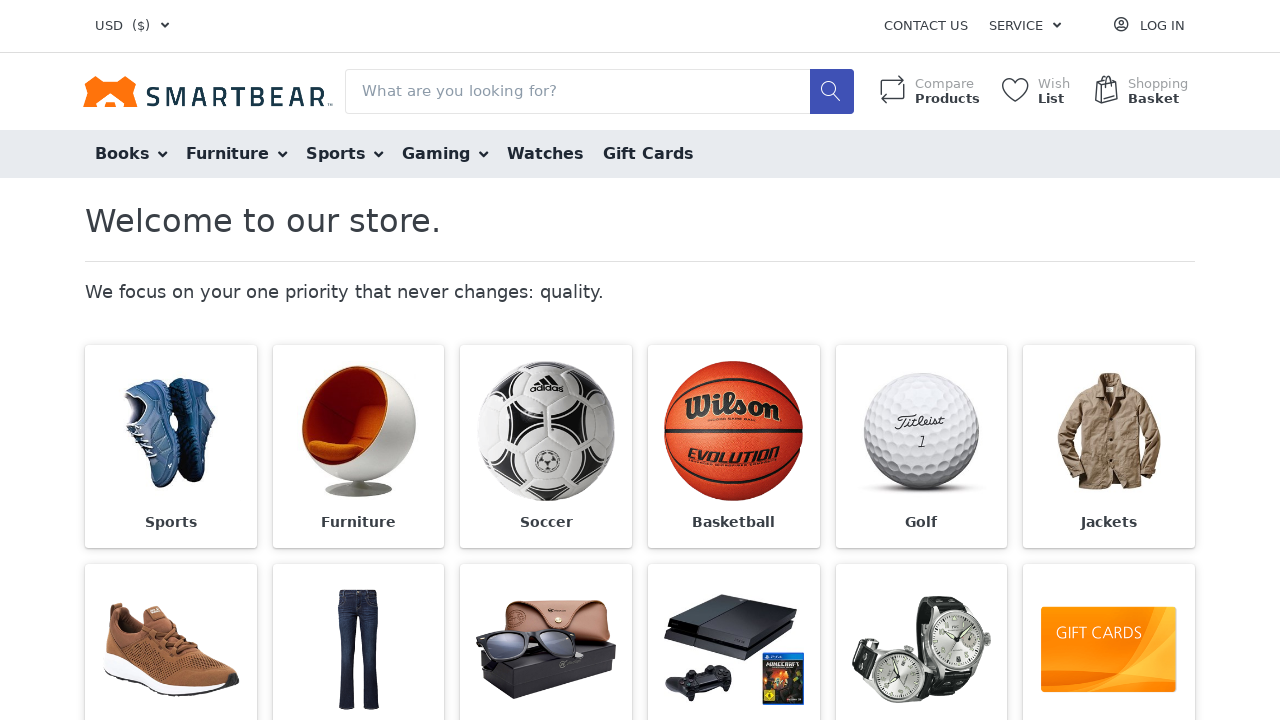

Clicked on the Wish List link in the header at (1051, 99) on xpath=//strong[text()='List']
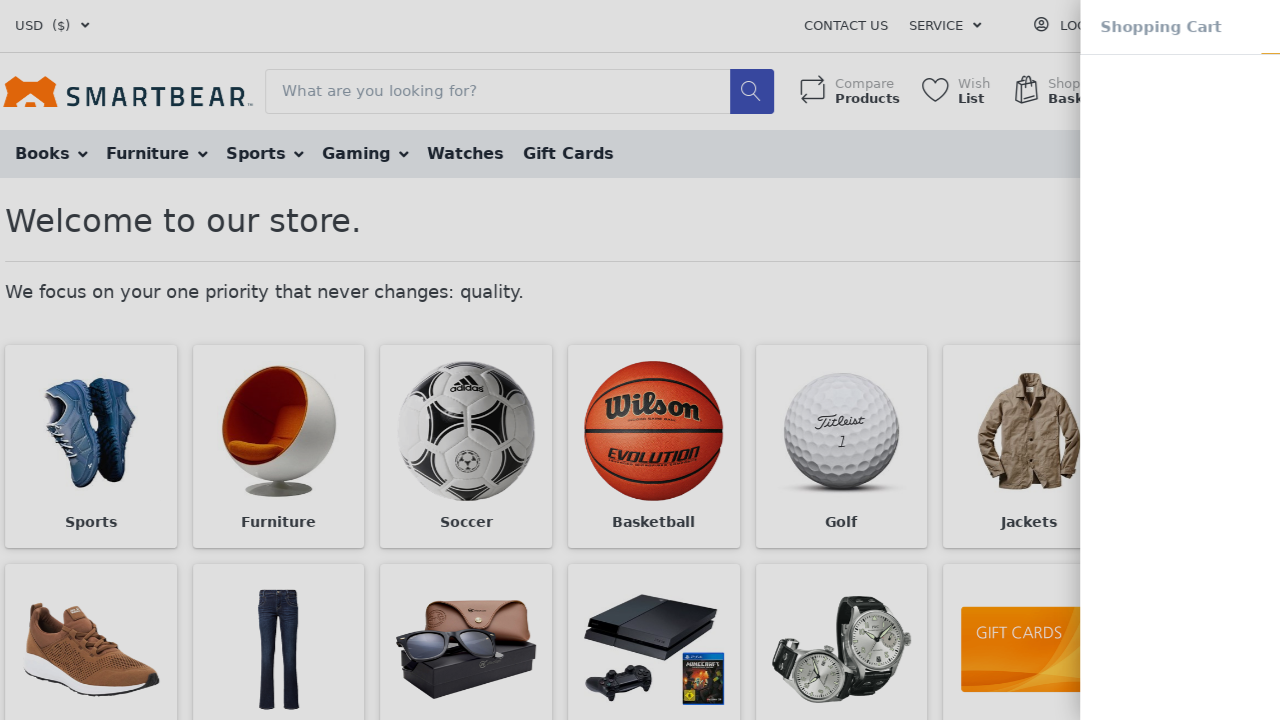

Wish List page loaded (domcontentloaded state reached)
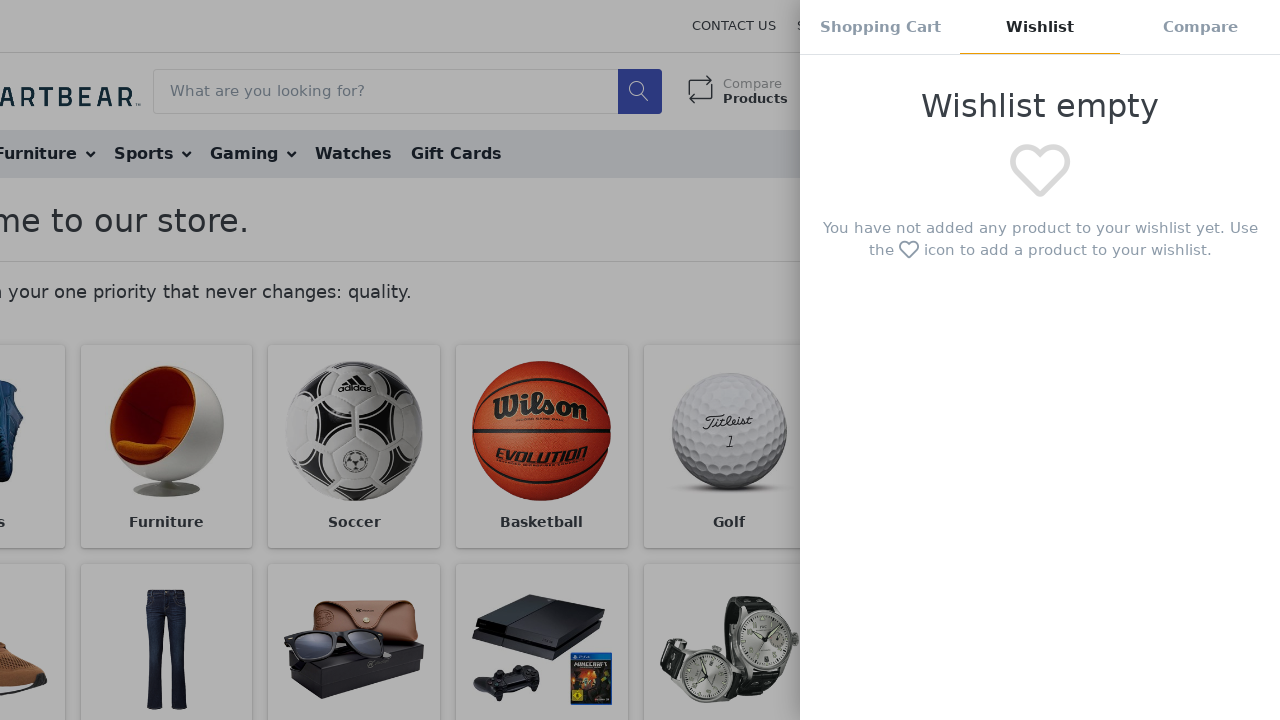

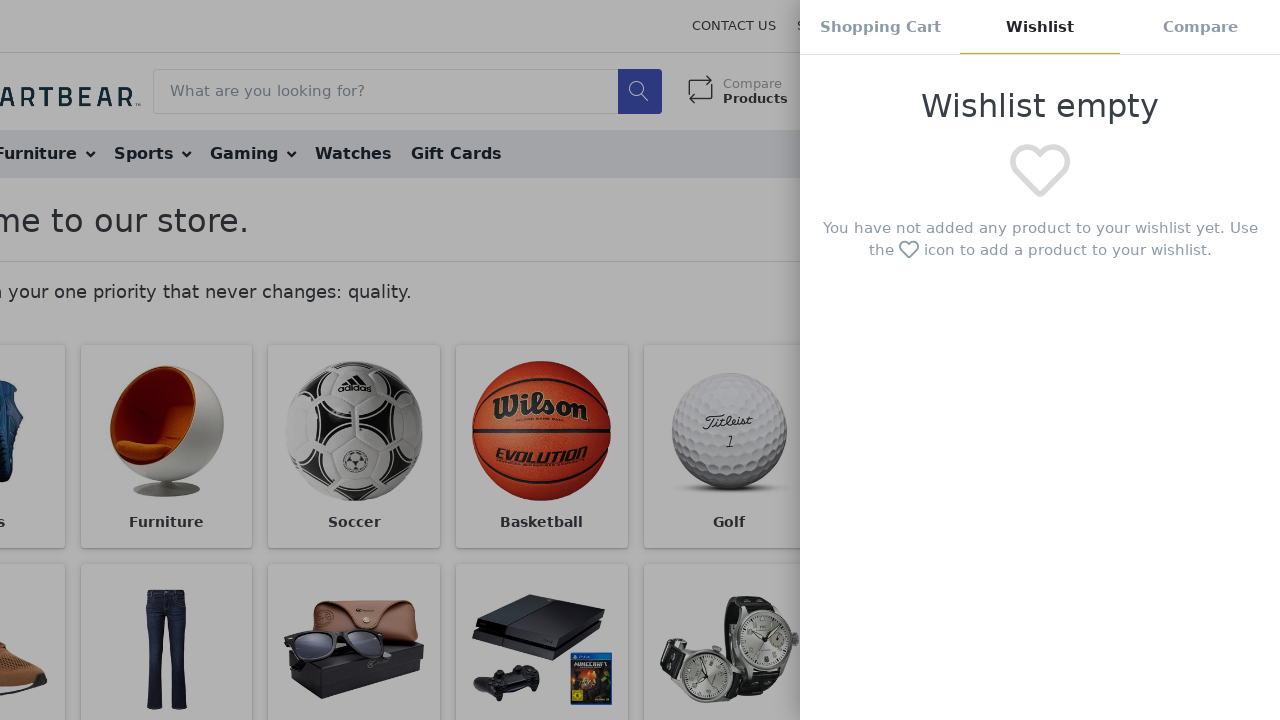